Tests slider input control by changing the slider value and verifying the progress bar updates accordingly

Starting URL: https://seleniumbase.io/demo_page

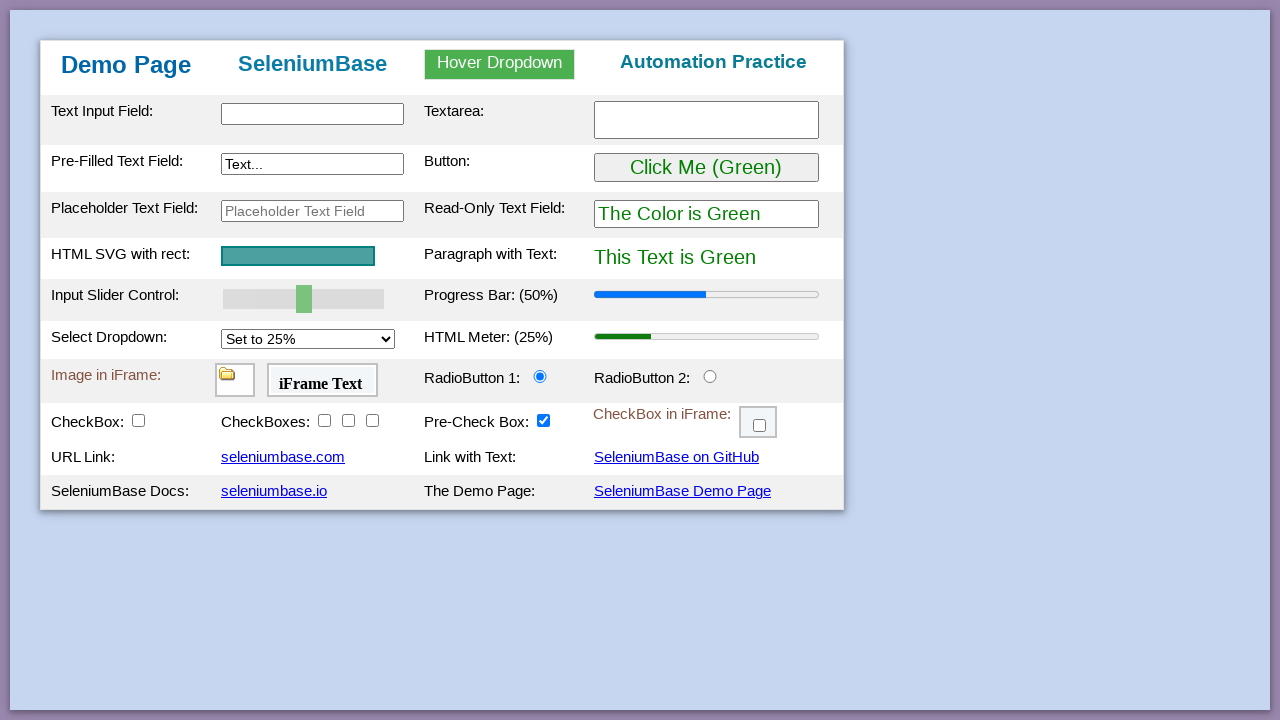

Located progress bar element
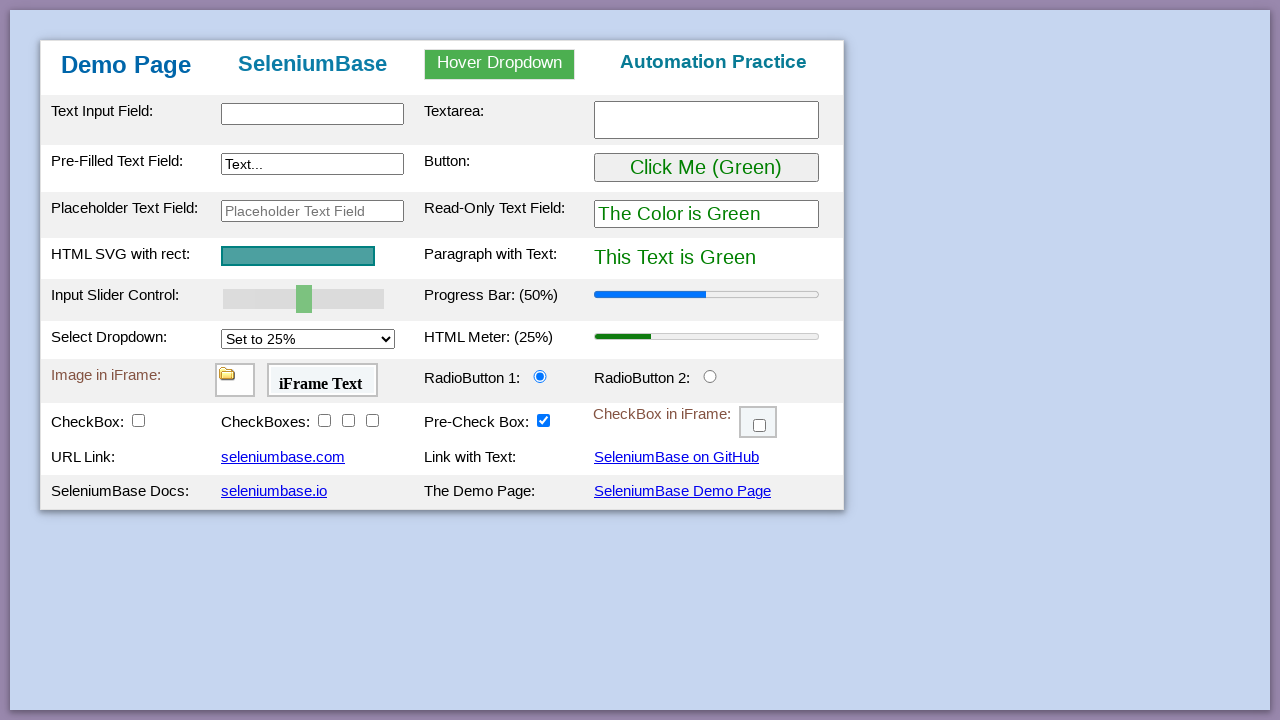

Verified initial progress bar value is 50
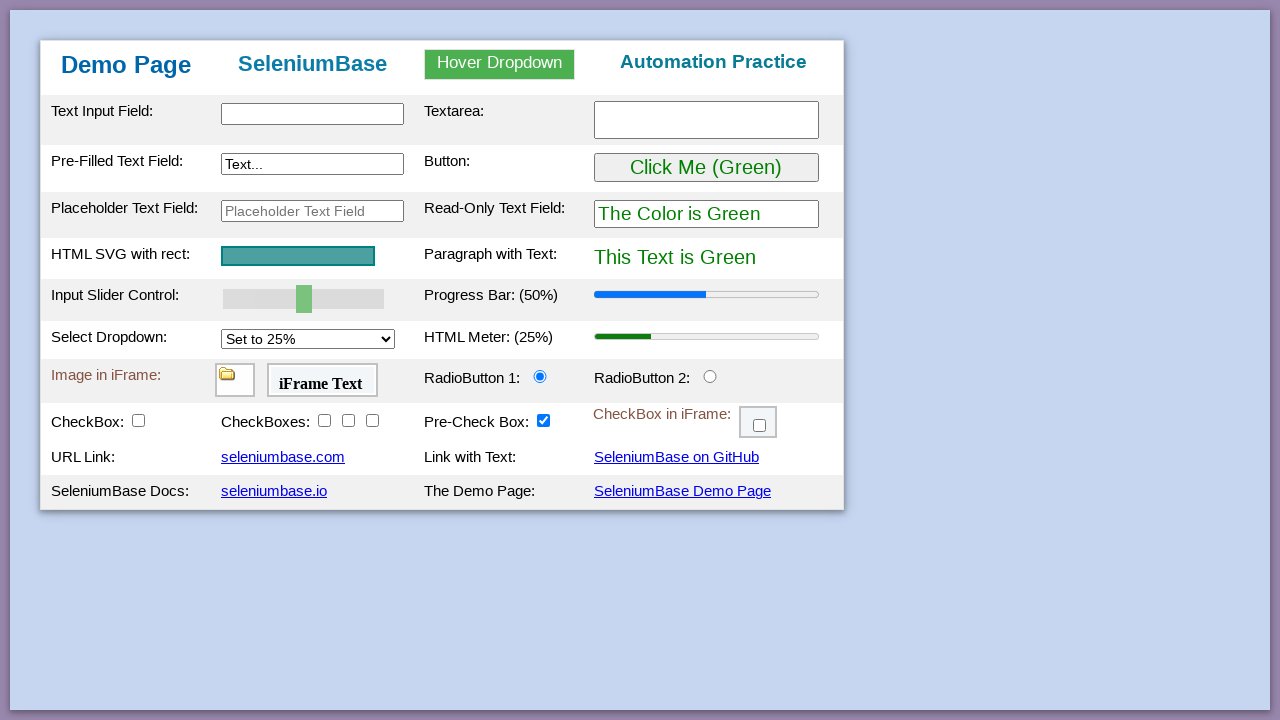

Changed slider value to 80 on #mySlider
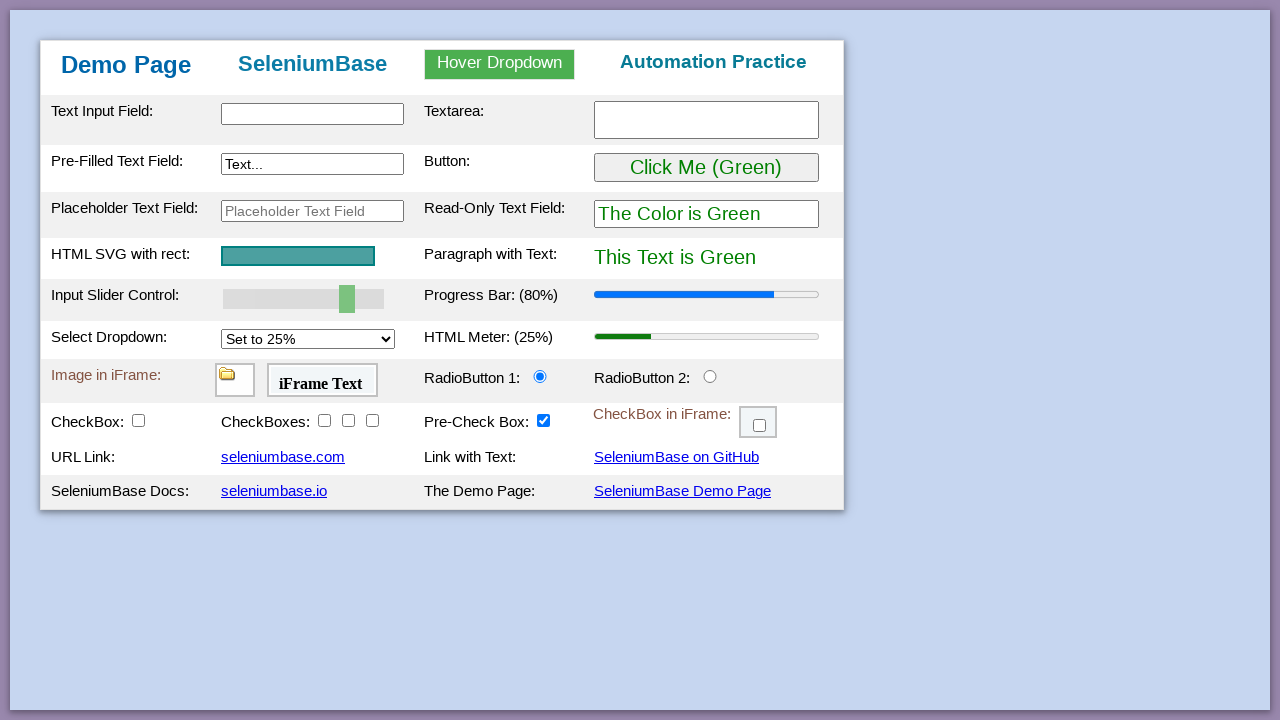

Verified progress bar updated to 80
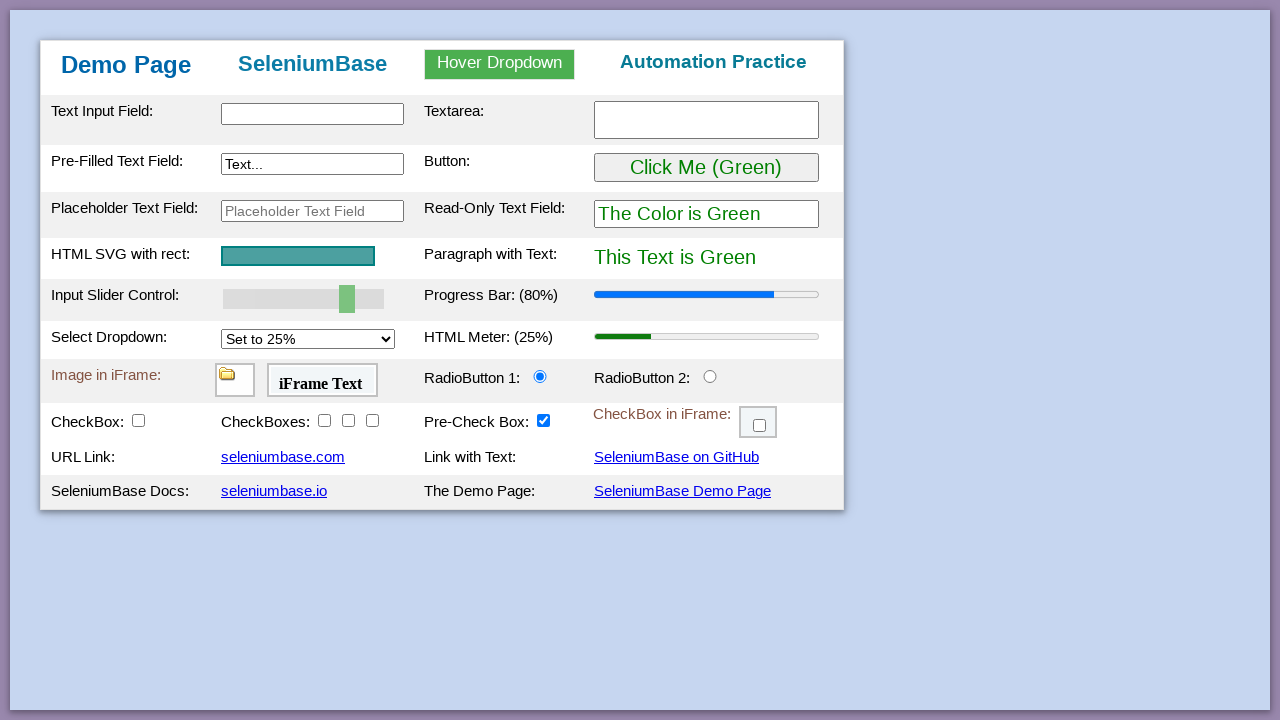

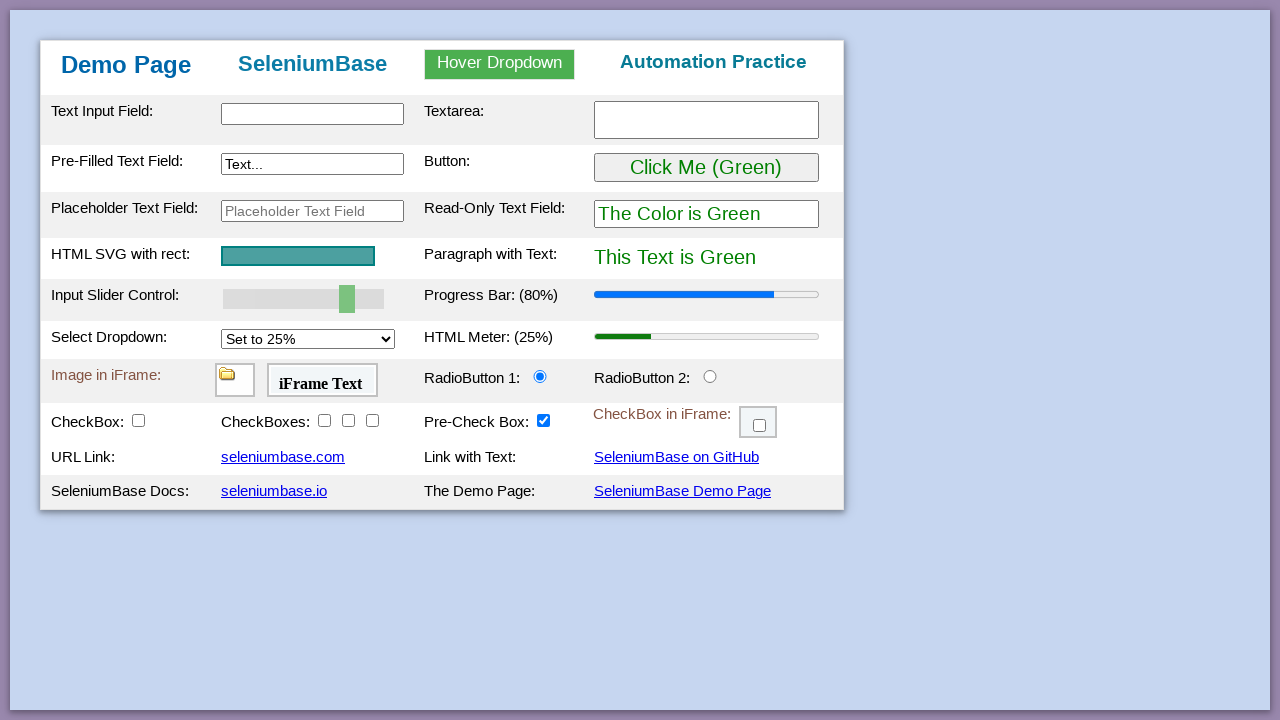